Automates filling out a multi-page Google Form by selecting dropdown options for class, name, subject, and attendance status across multiple form pages.

Starting URL: https://docs.google.com/forms/d/e/1FAIpQLSfhQ1Nxrrzbo1kv_yZW5KoCTTpSqd5htdQIhT5tAIFFqM_few/viewform?usp=sf_link

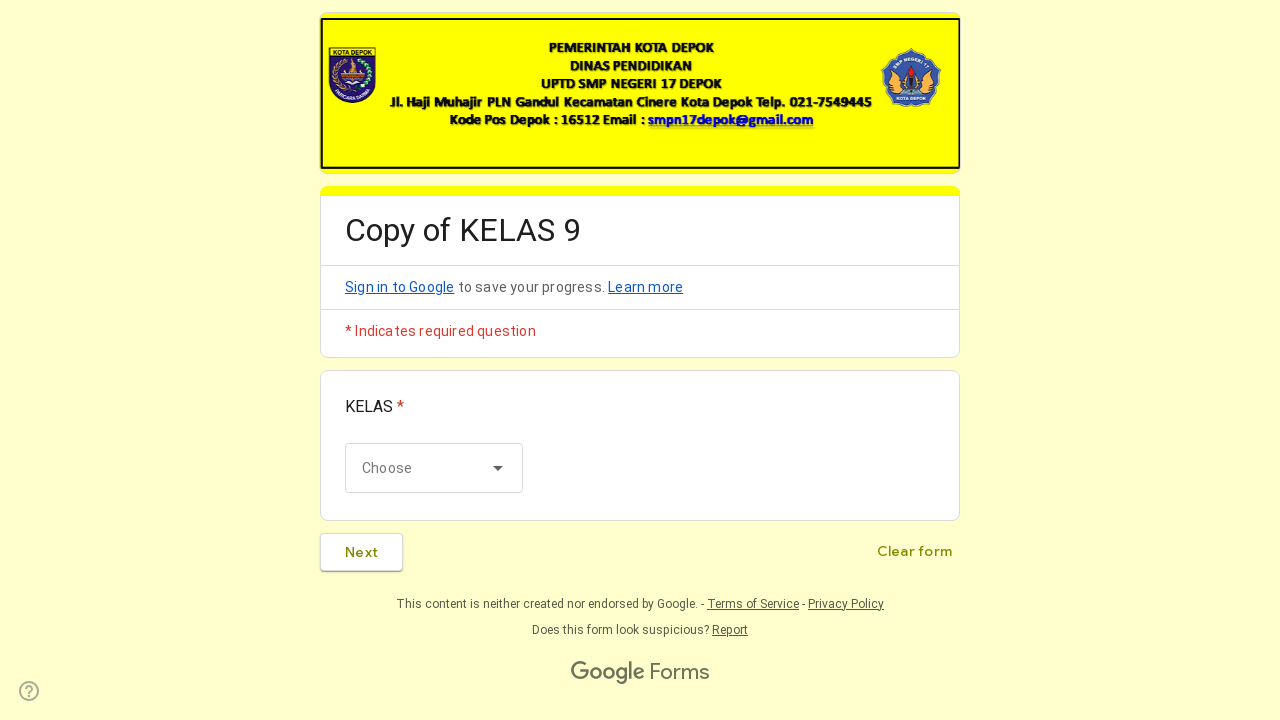

Clicked on class dropdown to open options at (434, 468) on xpath=//*[@id="mG61Hd"]/div[2]/div/div[2]/div/div/div/div[2]/div/div[1]/div[1]/d
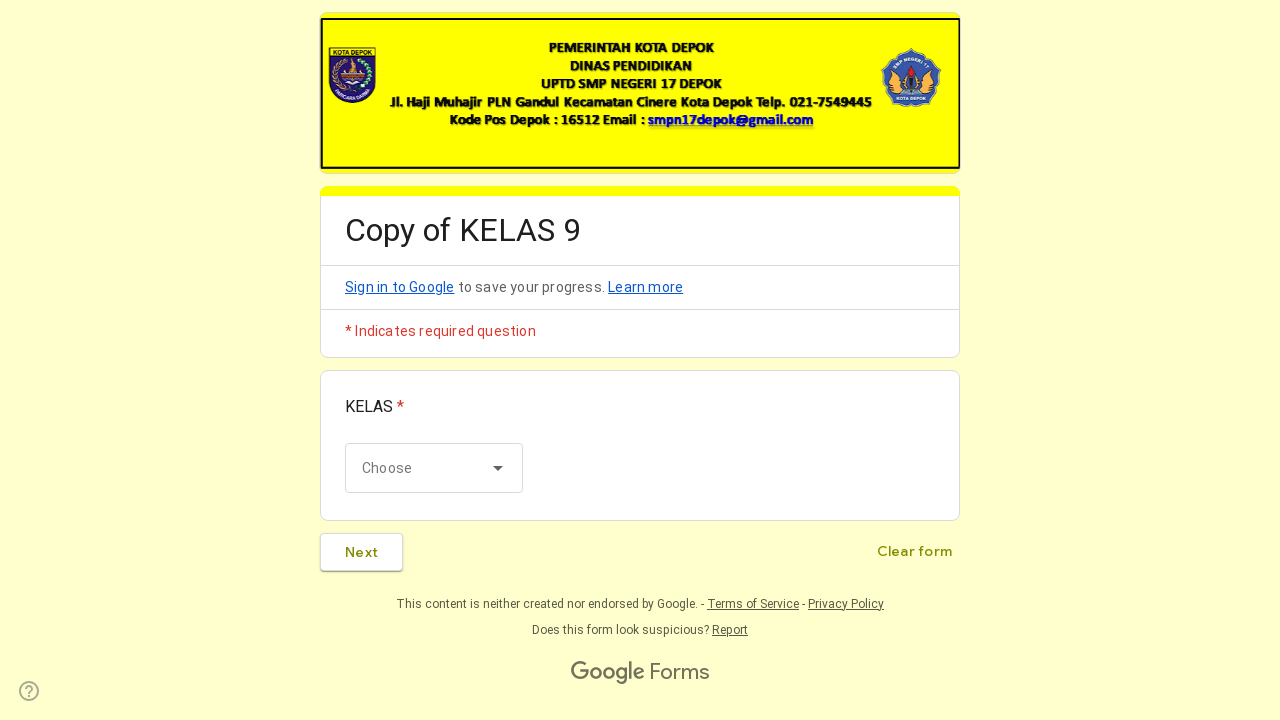

Waited 1 second for class dropdown to fully load
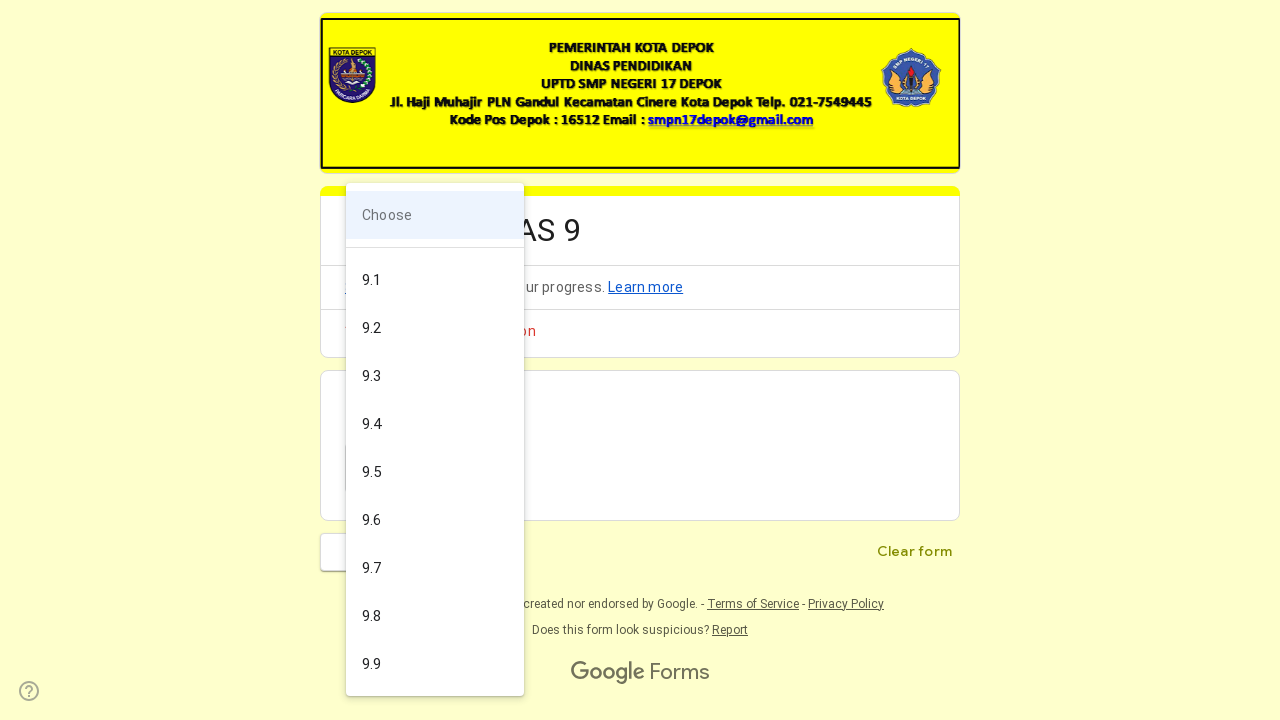

Selected 8th class option from dropdown at (435, 520) on xpath=//*[@id="mG61Hd"]/div[2]/div/div[2]/div/div/div/div[2]/div/div[2]/div[8]
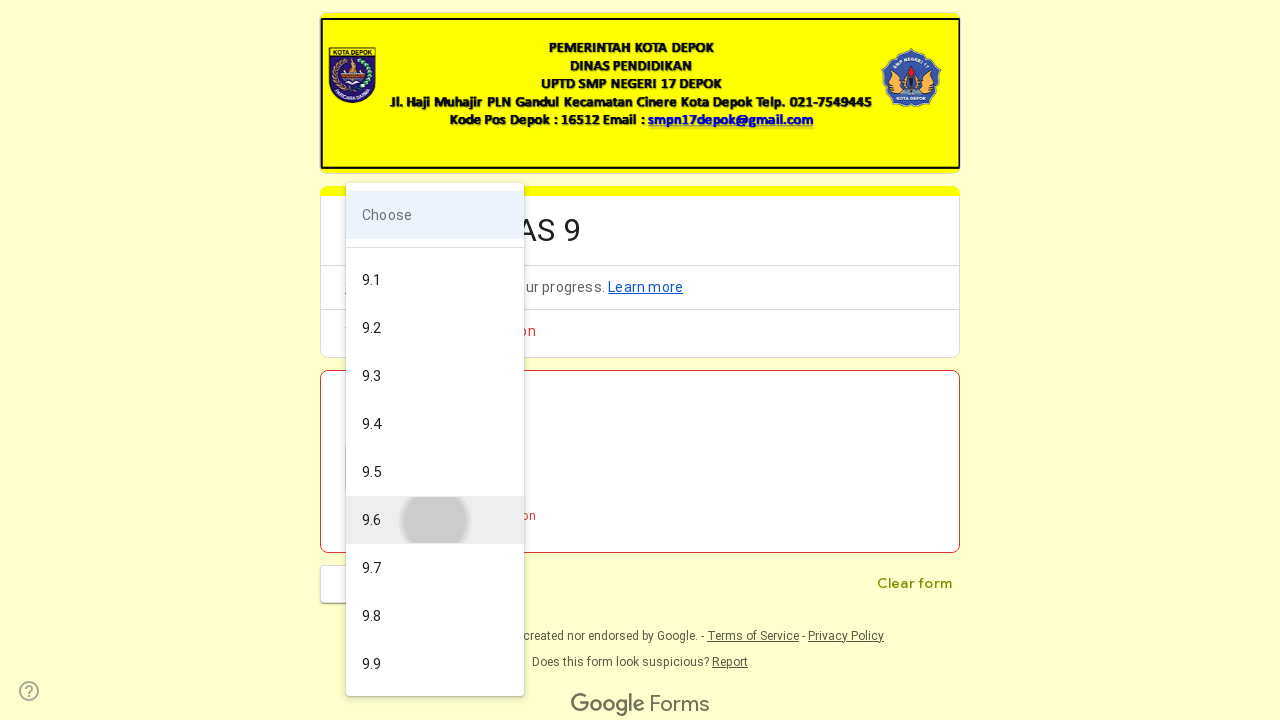

Clicked next button to proceed to page 2 at (362, 552) on xpath=//*[@id="mG61Hd"]/div[2]/div/div[3]/div/div/div/span
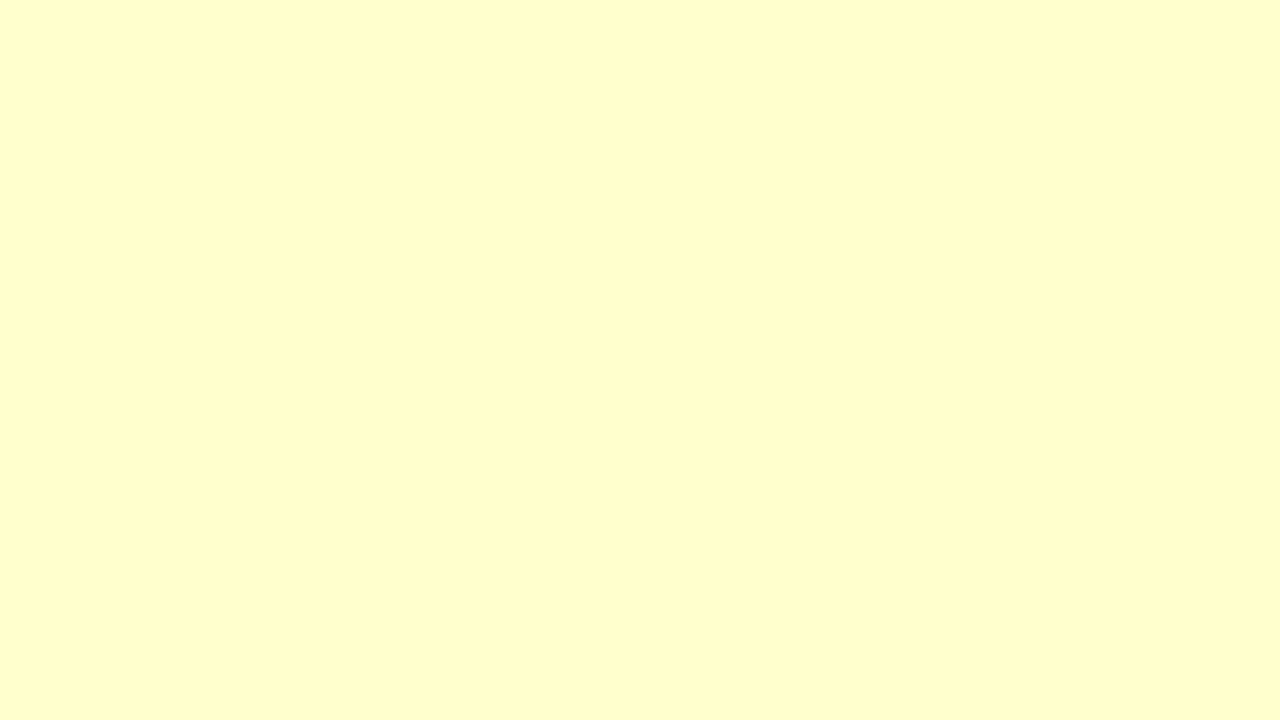

Waited 1 second for page 2 to load
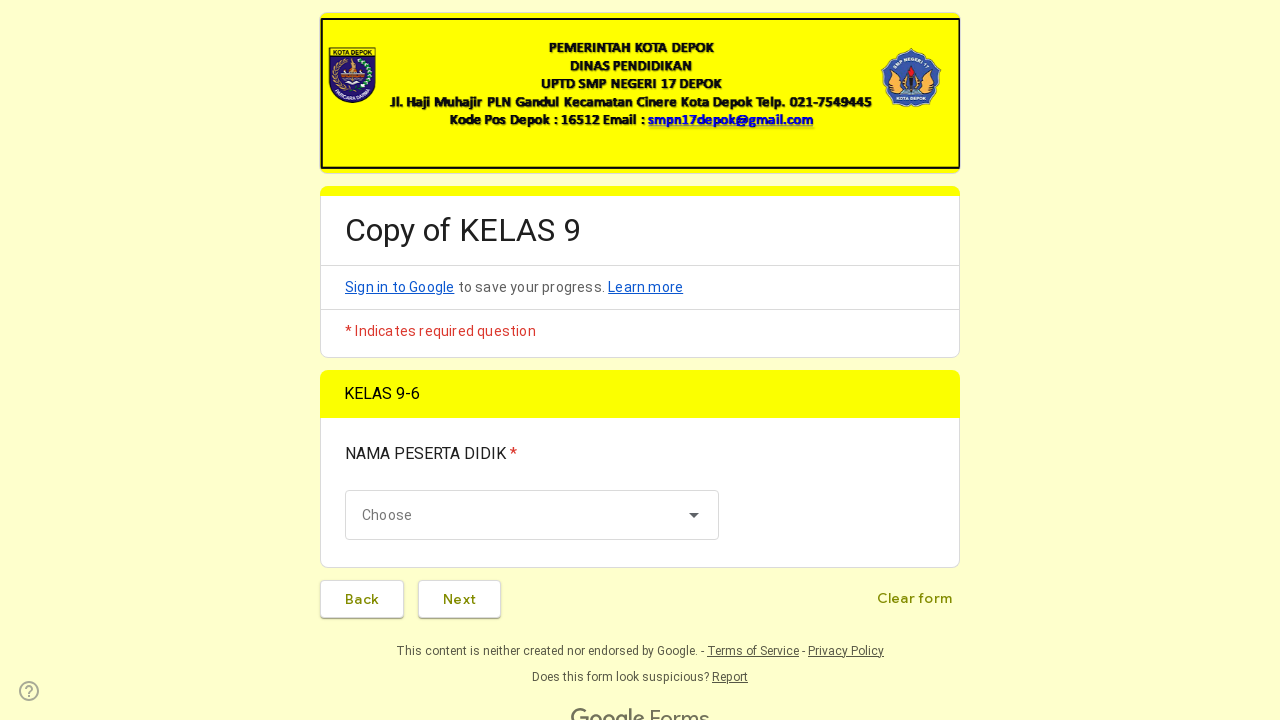

Clicked on name dropdown to open options at (532, 515) on xpath=//*[@id="mG61Hd"]/div[2]/div/div[2]/div[2]/div/div/div[2]/div/div[1]/div[1
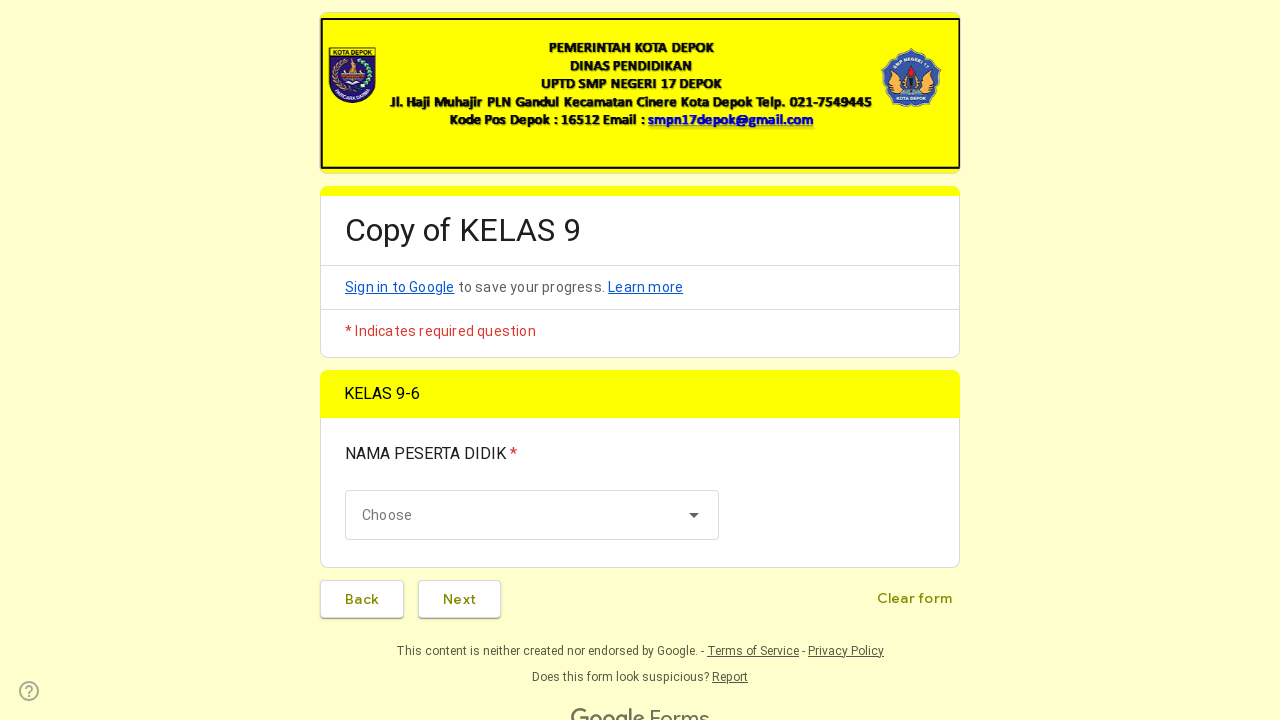

Waited 1 second for name dropdown to fully load
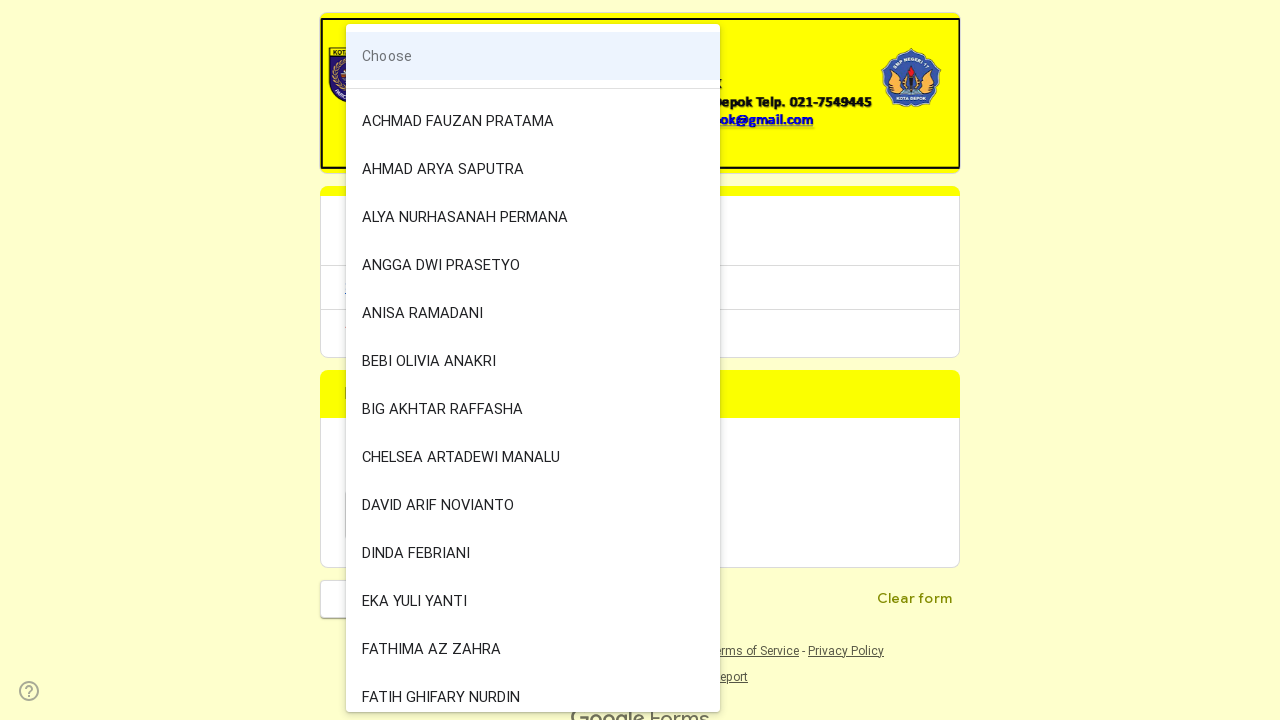

Selected 15th name option from dropdown at (533, 688) on xpath=//*[@id="mG61Hd"]/div[2]/div/div[2]/div[2]/div/div/div[2]/div/div[2]/div[1
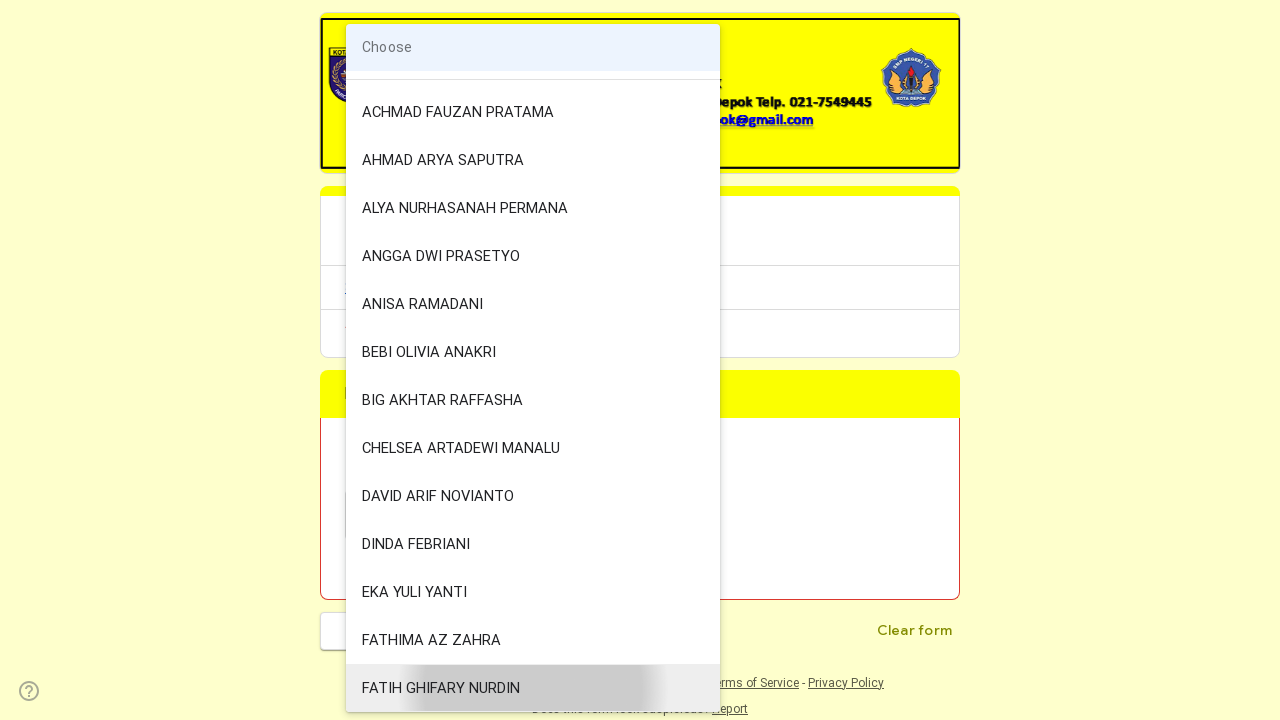

Scrolled down to view next button
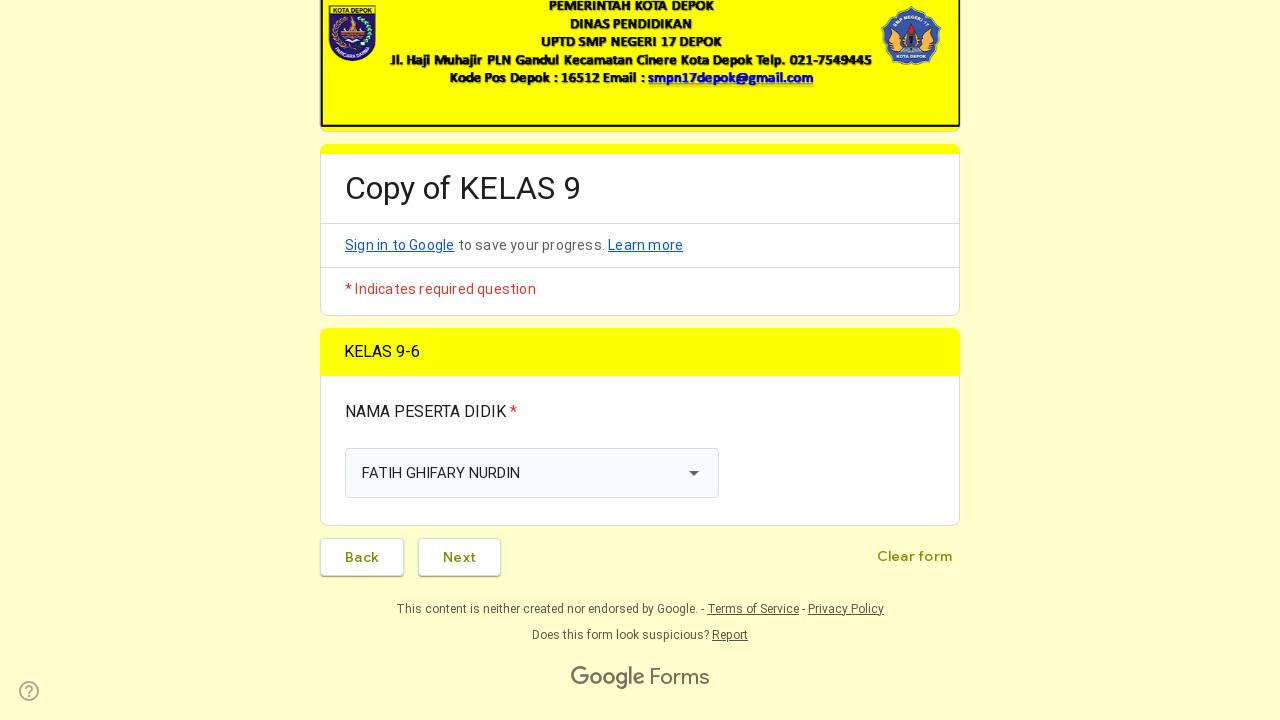

Waited 500ms after scrolling
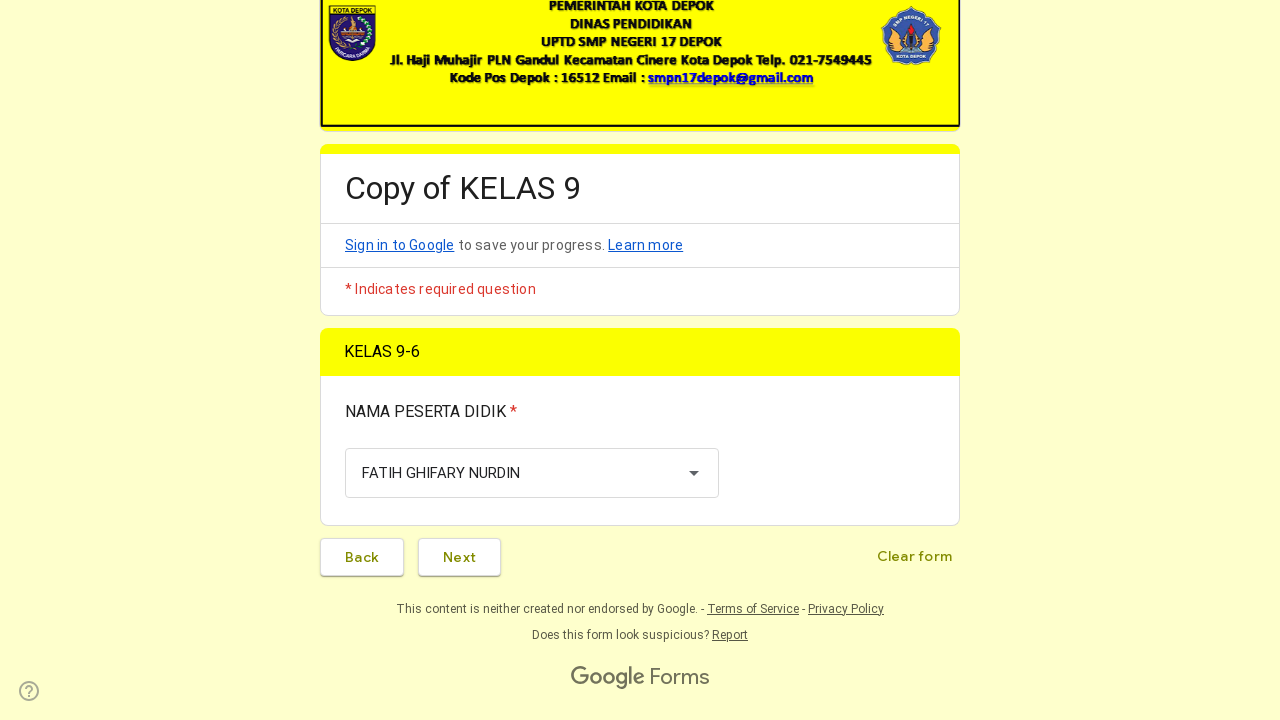

Clicked next button to proceed to page 3 at (460, 557) on xpath=//*[@id="mG61Hd"]/div[2]/div/div[3]/div/div/div[2]/span
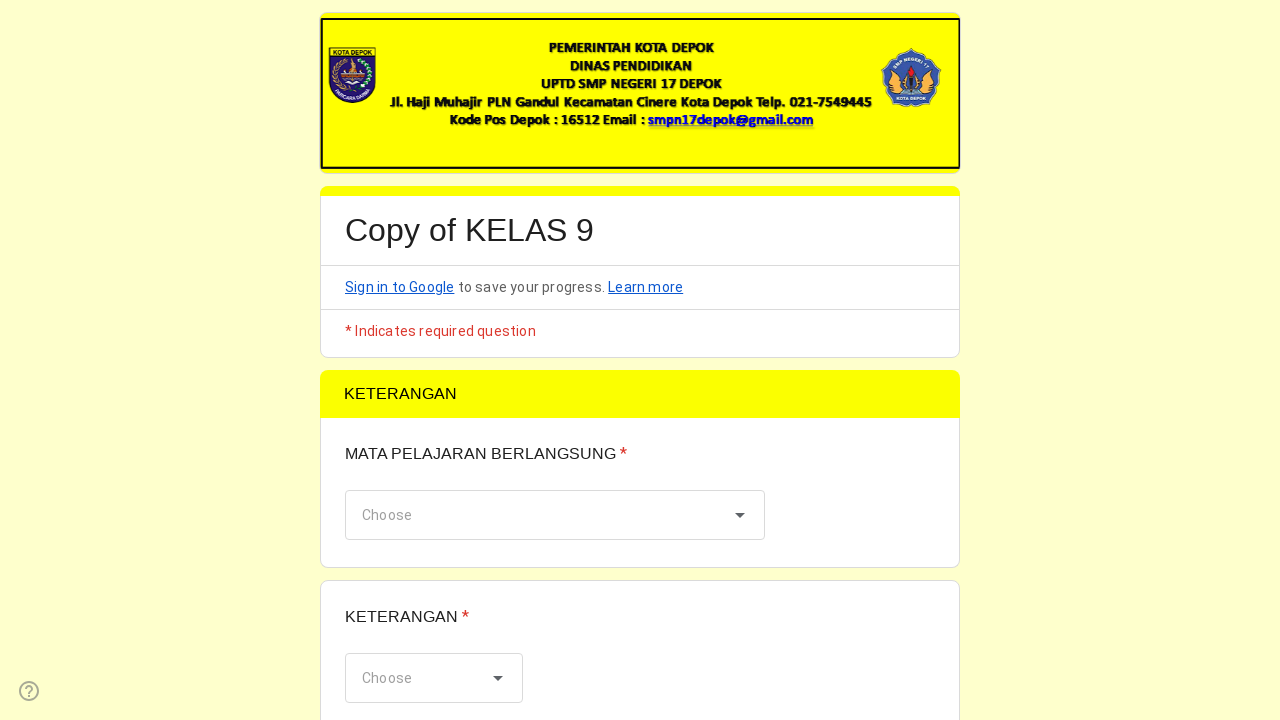

Waited 1 second for page 3 to load
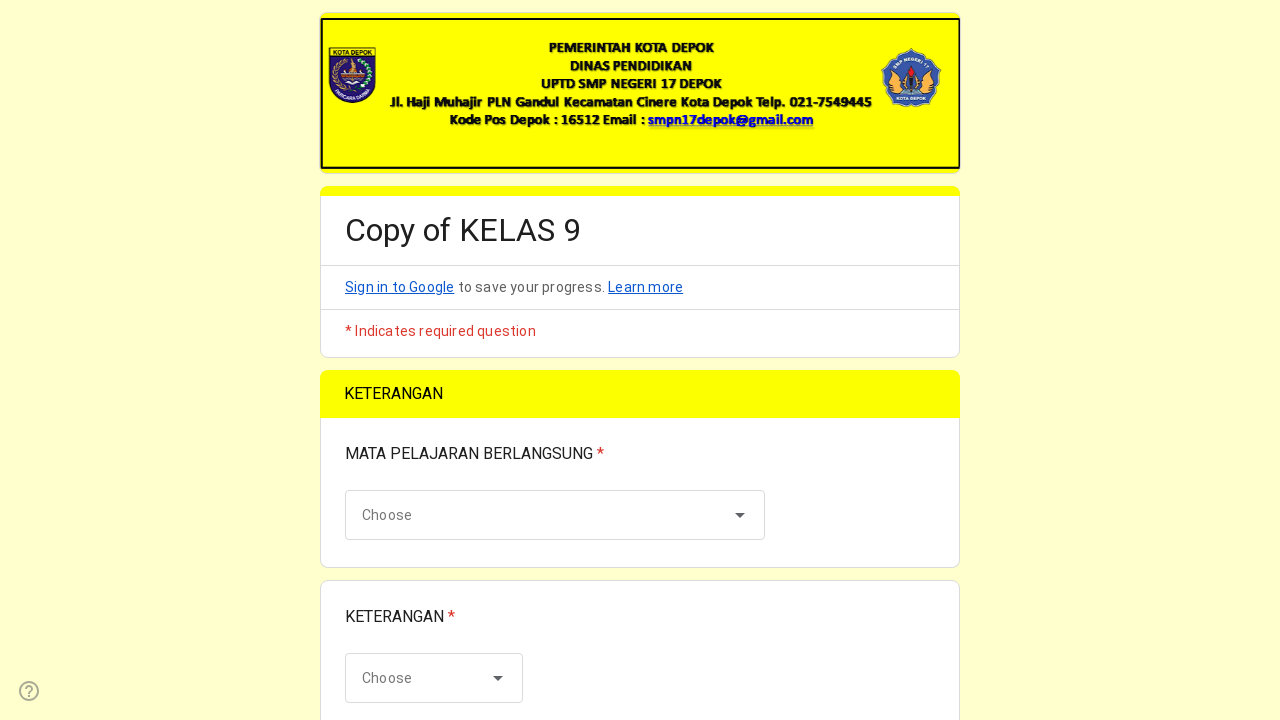

Clicked on subject dropdown to open options at (555, 515) on xpath=//*[@id="mG61Hd"]/div[2]/div/div[2]/div[2]/div/div/div[2]/div/div[1]/div[1
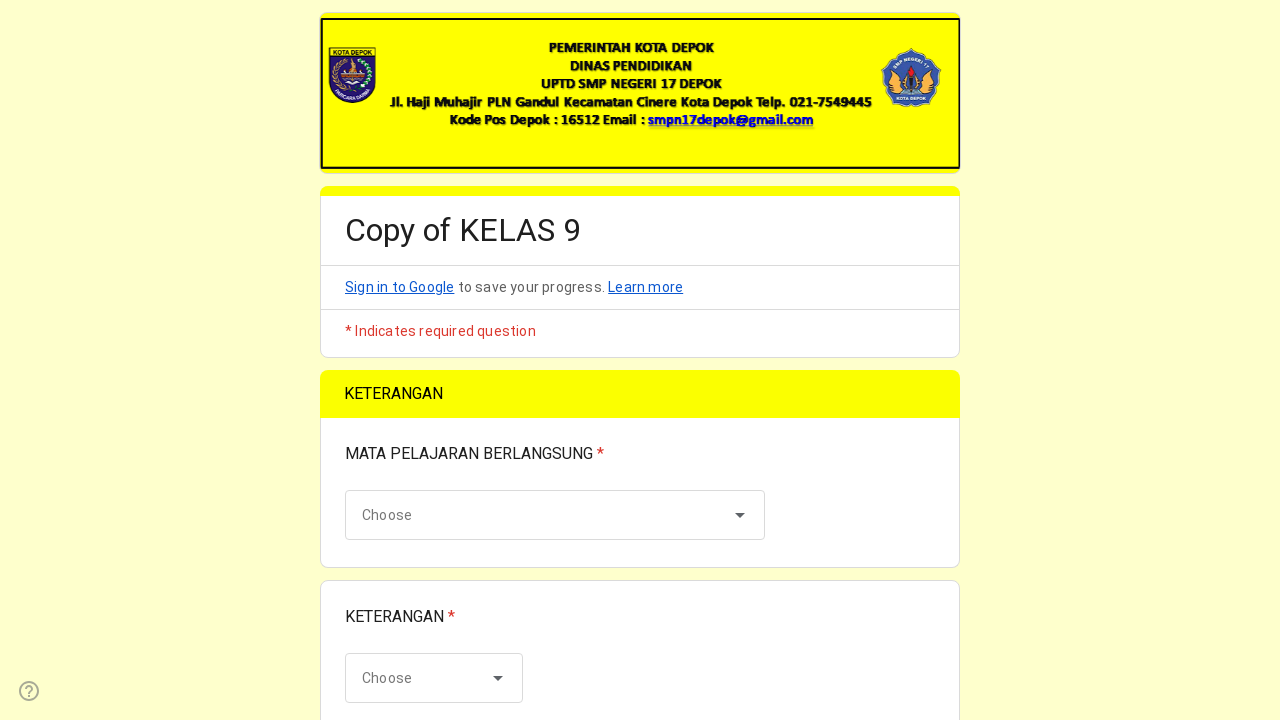

Waited 1 second for subject dropdown to fully load
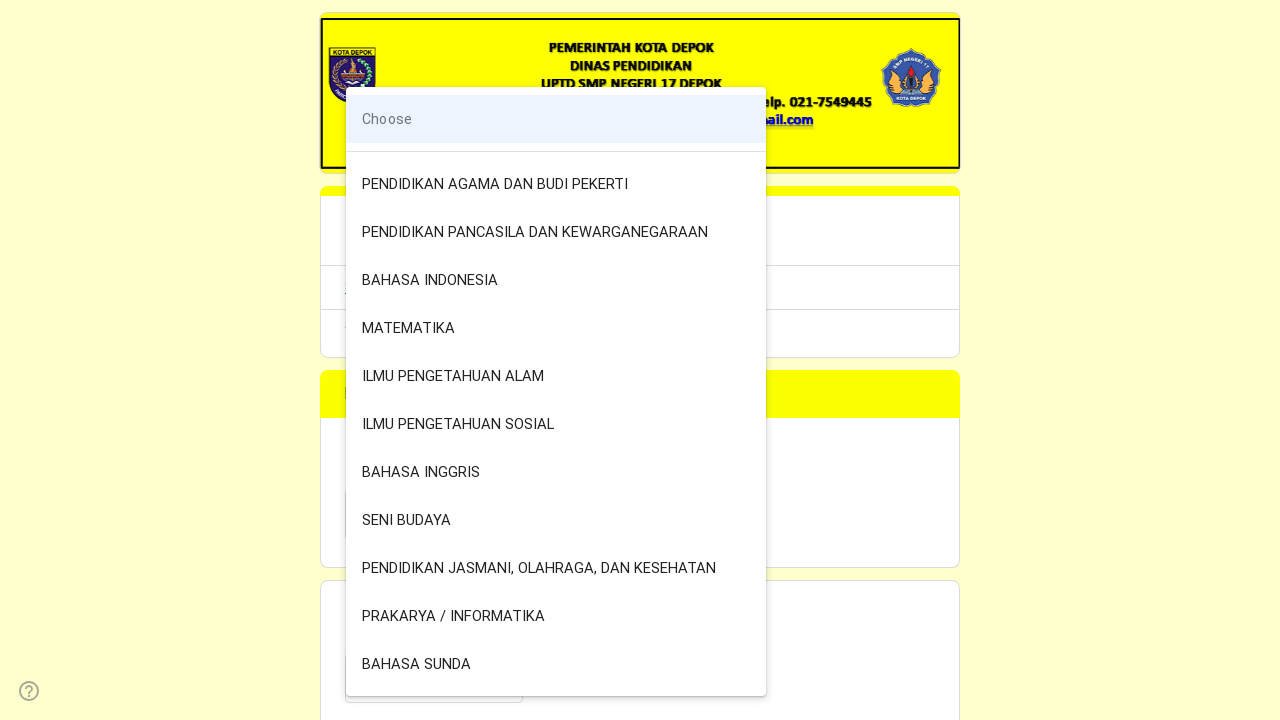

Selected 7th subject option (IPA) from dropdown at (556, 376) on xpath=//*[@id="mG61Hd"]/div[2]/div/div[2]/div[2]/div/div/div[2]/div/div[2]/div[7
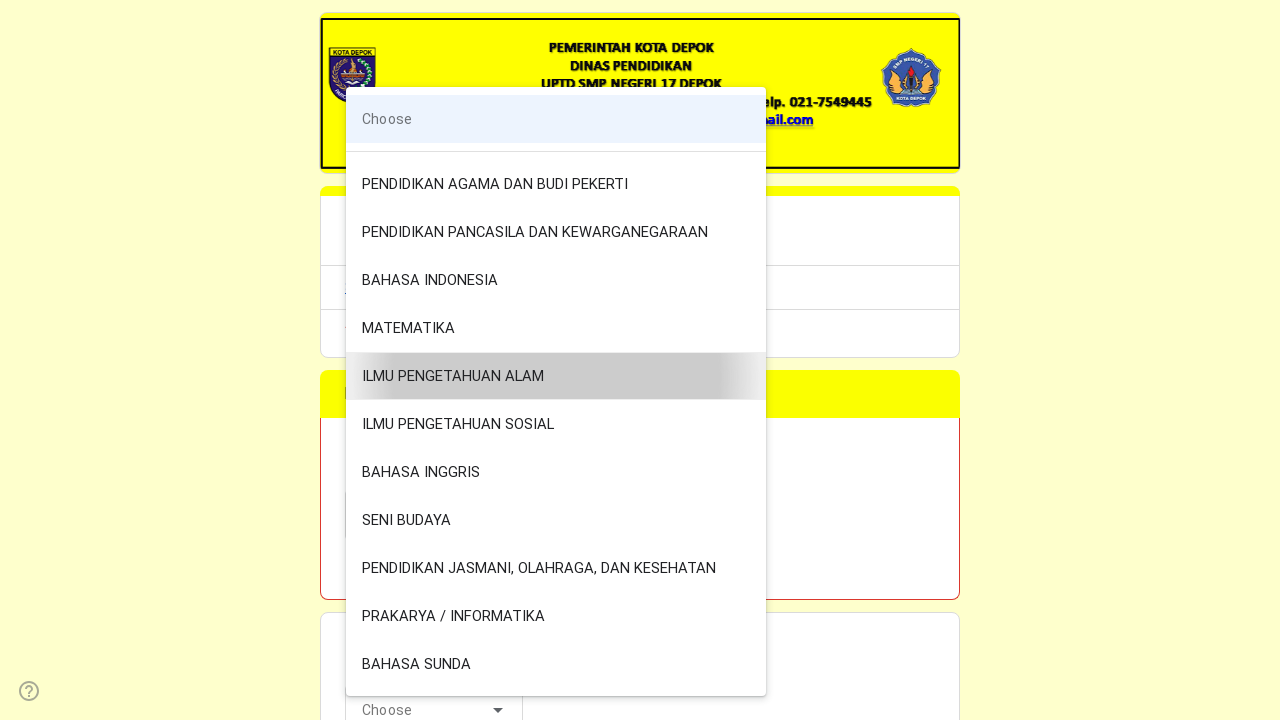

Scrolled down to view attendance dropdown
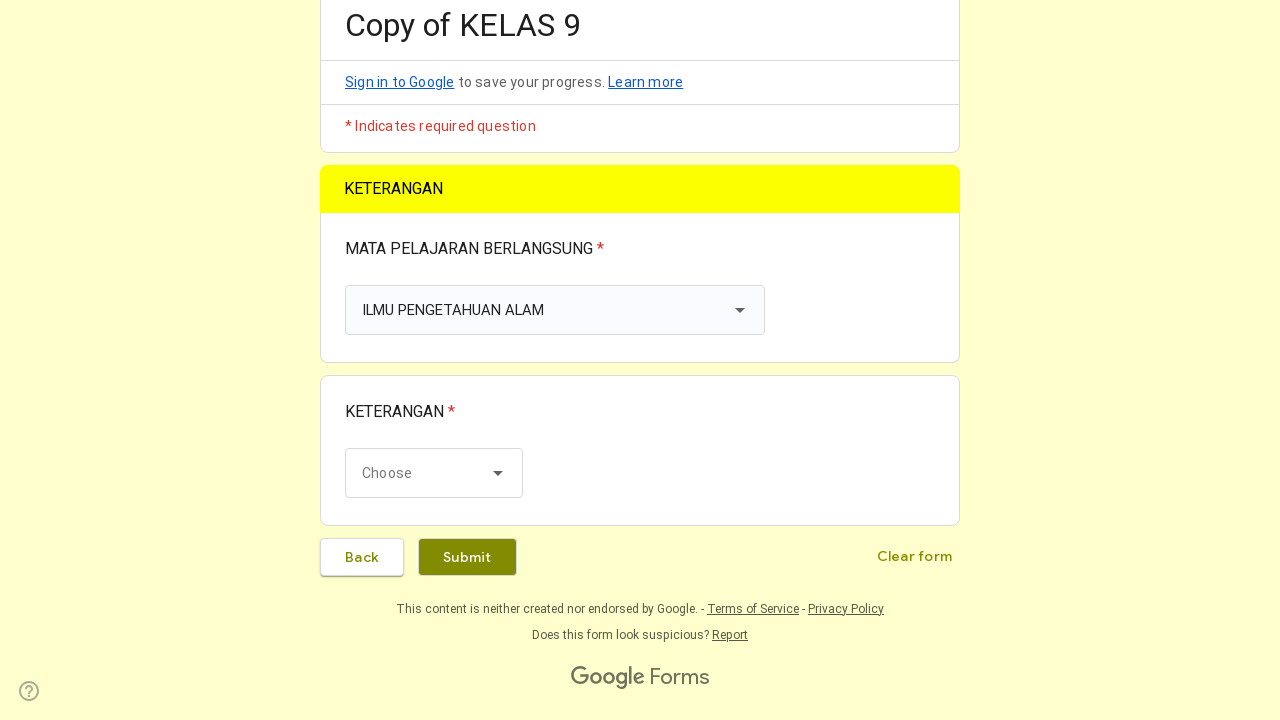

Clicked on attendance dropdown to open options at (434, 473) on xpath=//*[@id="mG61Hd"]/div[2]/div/div[2]/div[3]/div/div/div[2]/div/div[1]/div[1
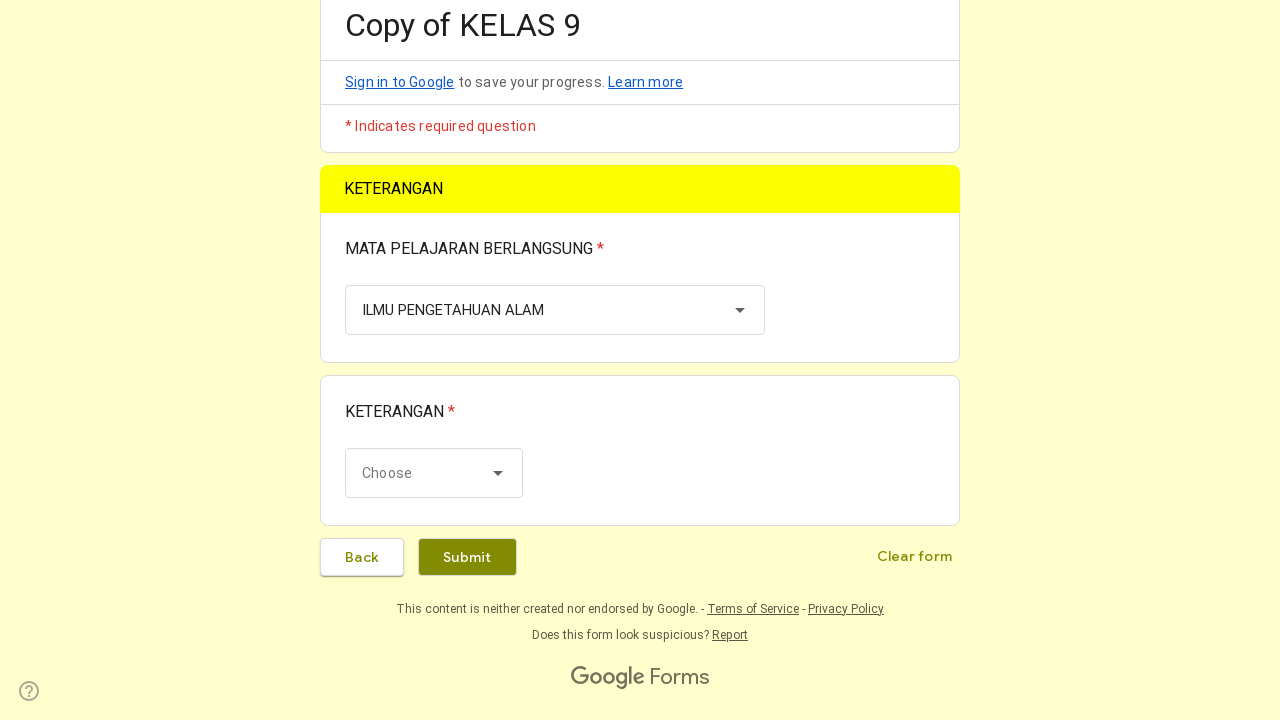

Waited 500ms for attendance dropdown to fully load
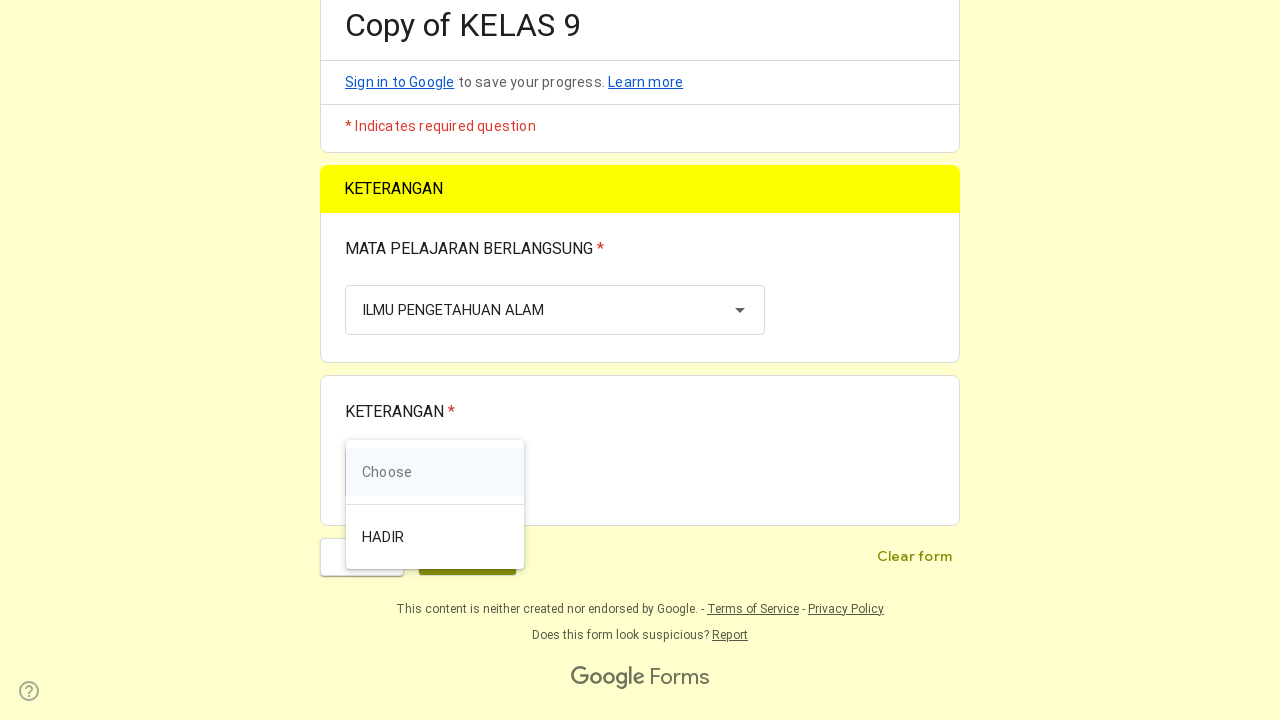

Selected attendance option from dropdown at (434, 678) on xpath=//*[@id="mG61Hd"]/div[2]/div/div[2]/div[3]/div/div/div[2]/div/div[1]/div[1
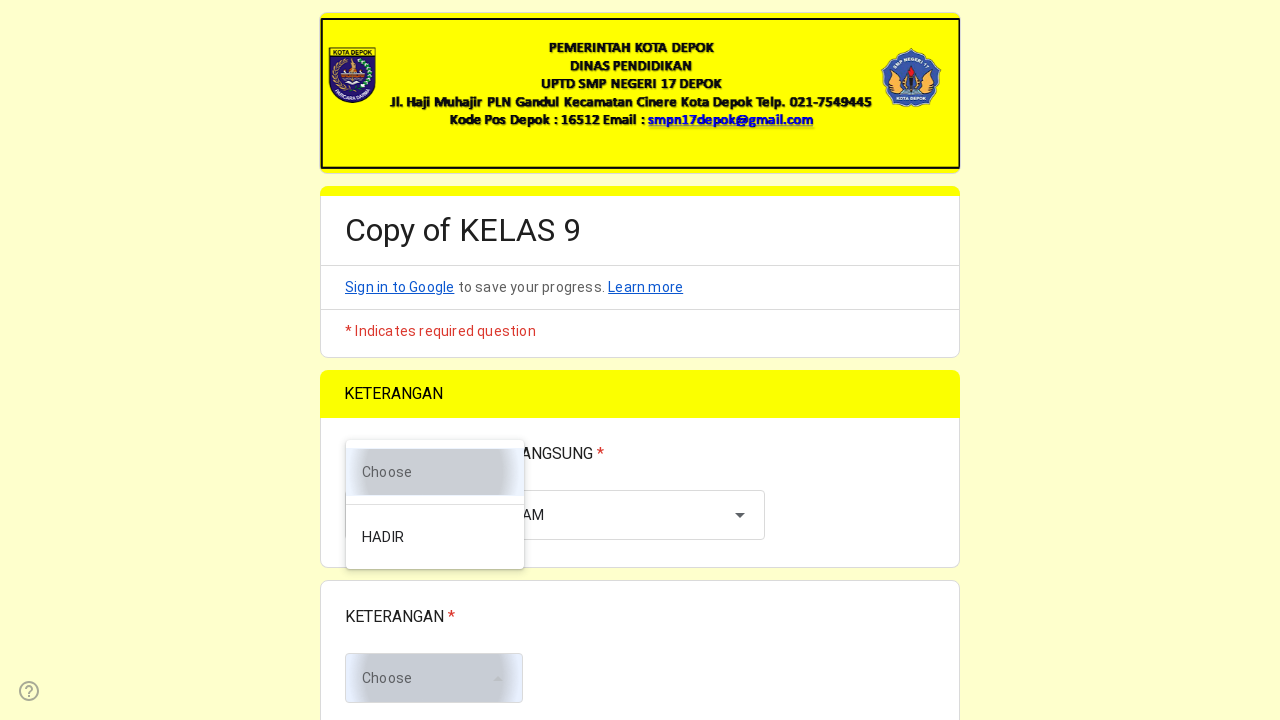

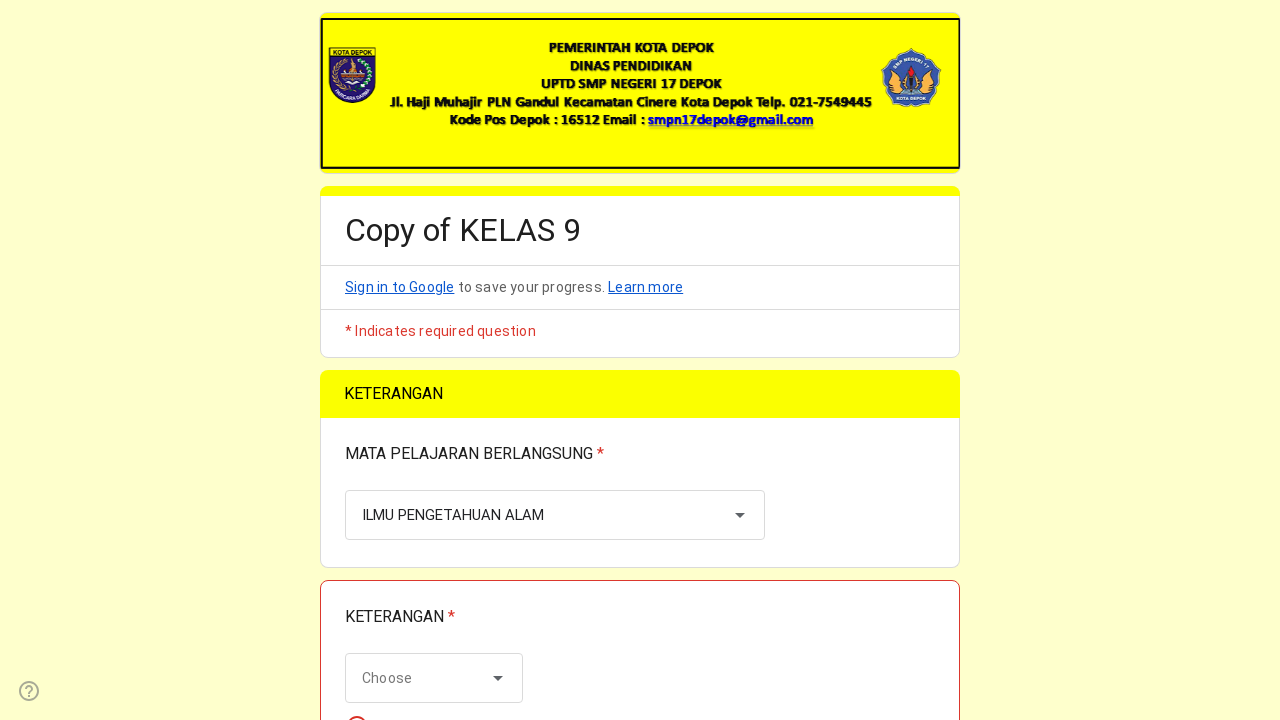